Tests removing completed items when clicking the Clear completed button.

Starting URL: https://demo.playwright.dev/todomvc

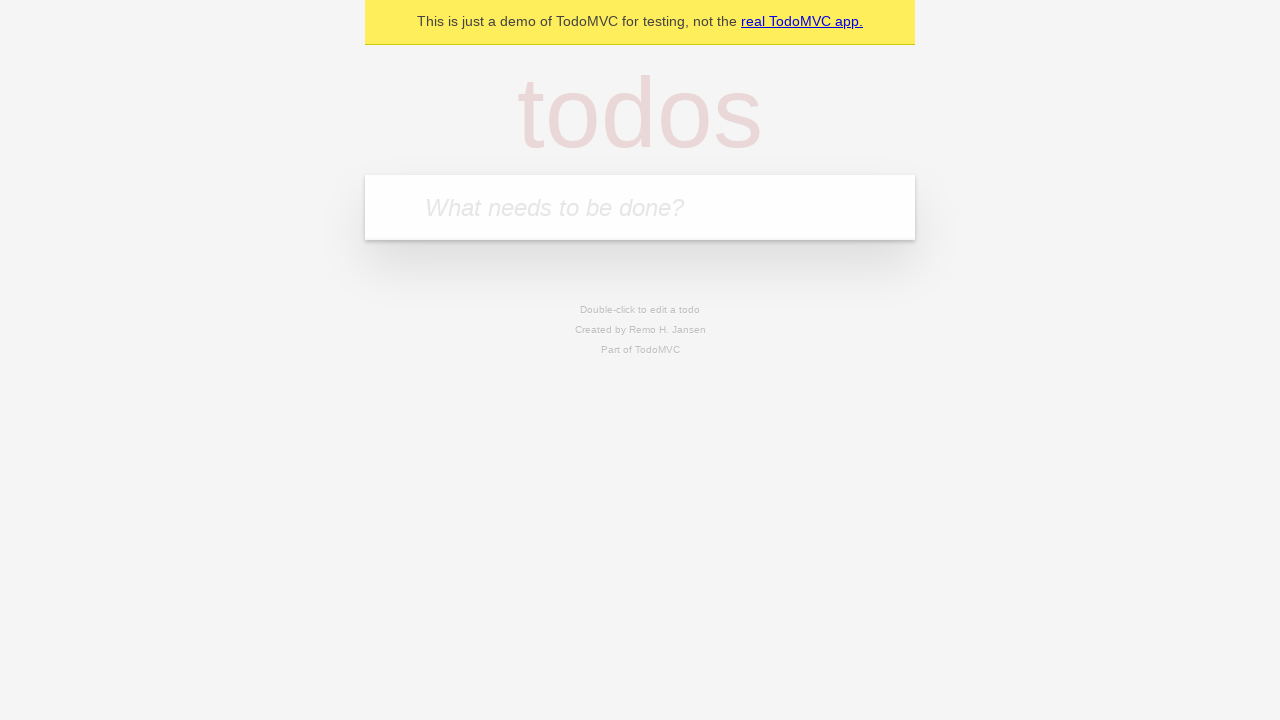

Filled todo input with 'buy some cheese' on internal:attr=[placeholder="What needs to be done?"i]
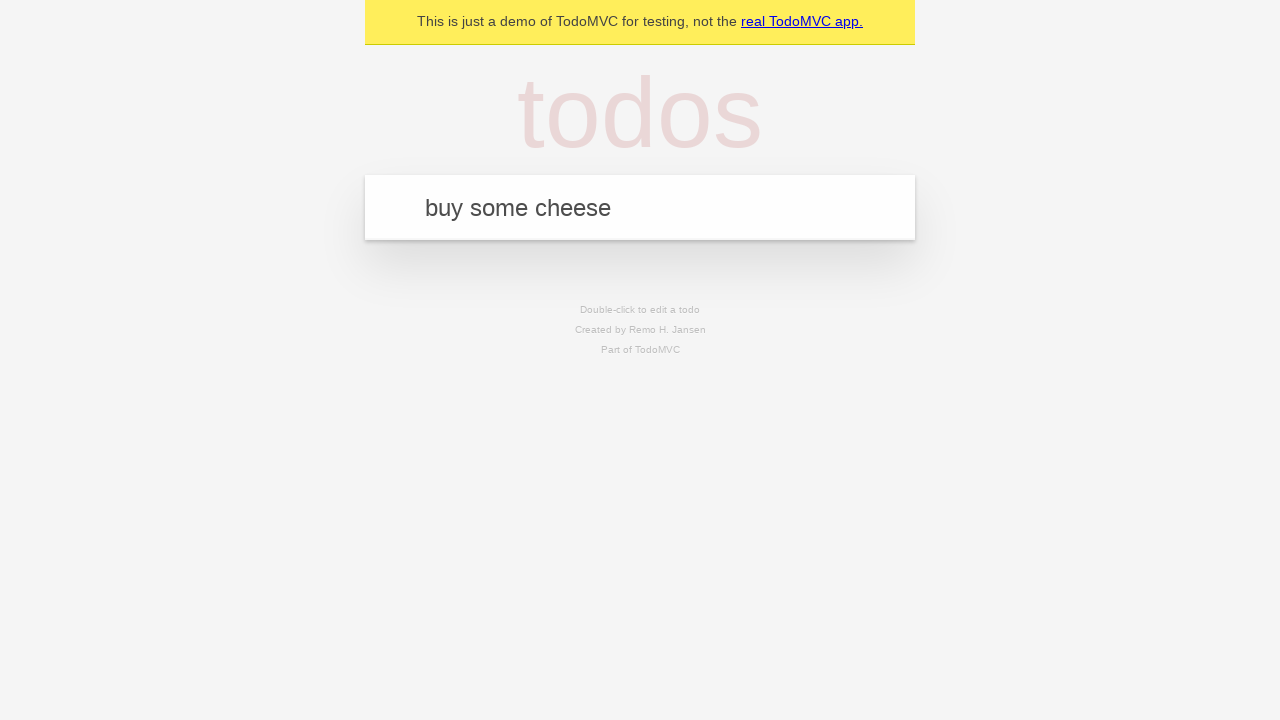

Pressed Enter to create first todo item on internal:attr=[placeholder="What needs to be done?"i]
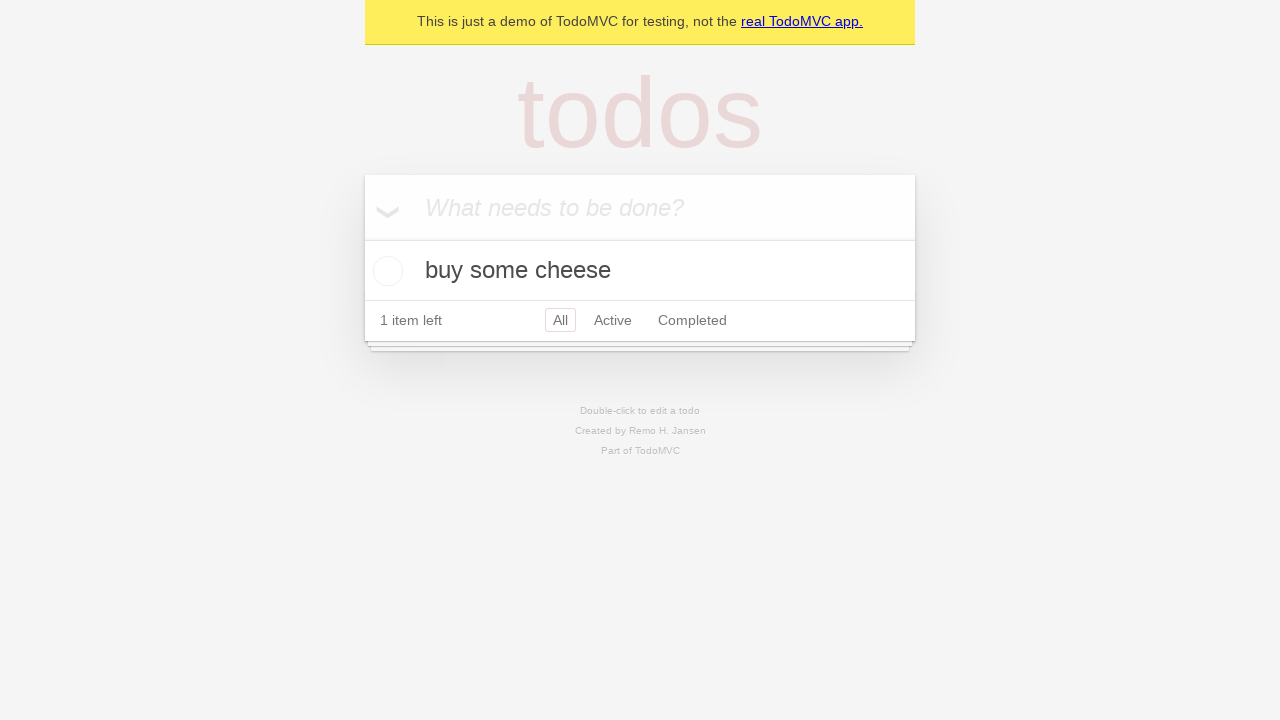

Filled todo input with 'feed the cat' on internal:attr=[placeholder="What needs to be done?"i]
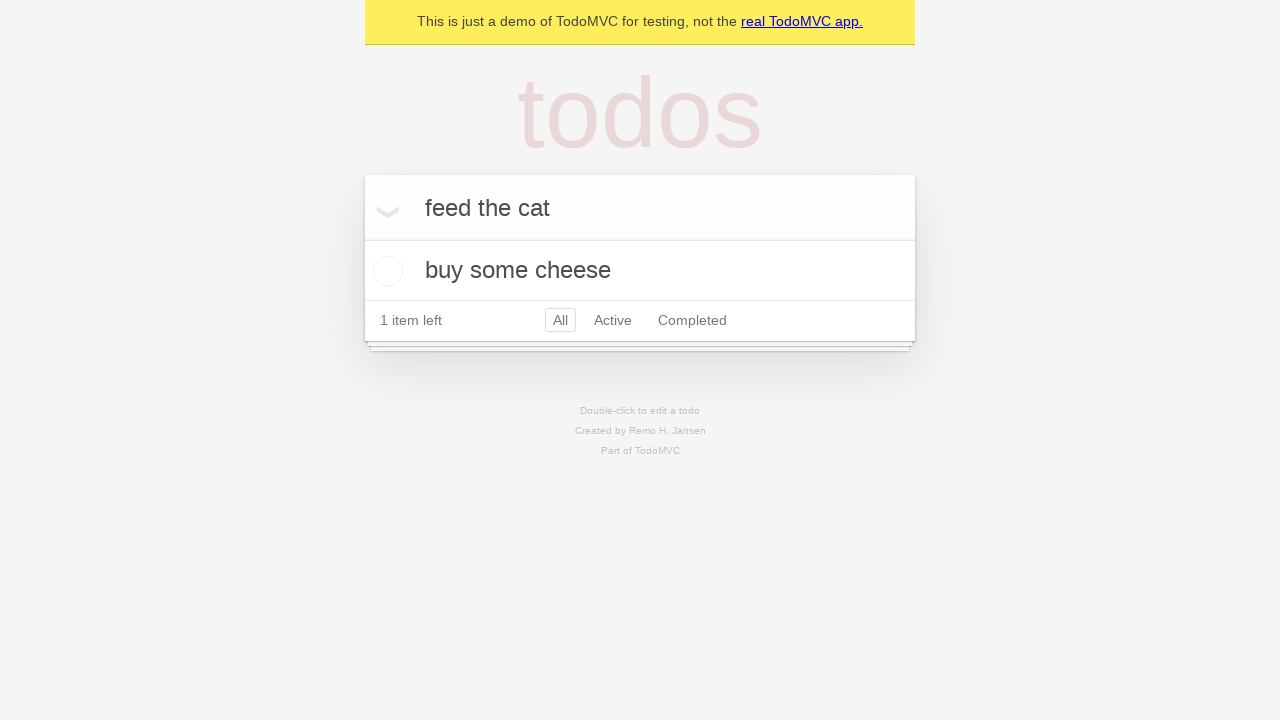

Pressed Enter to create second todo item on internal:attr=[placeholder="What needs to be done?"i]
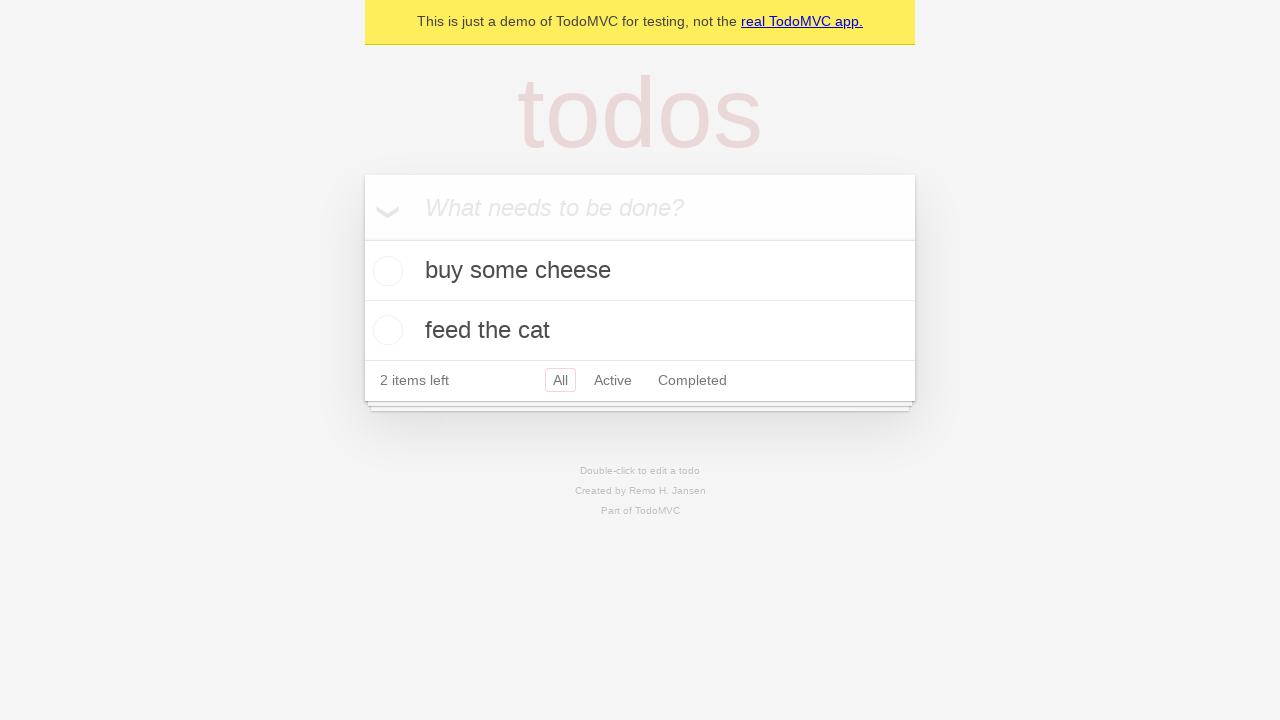

Filled todo input with 'book a doctors appointment' on internal:attr=[placeholder="What needs to be done?"i]
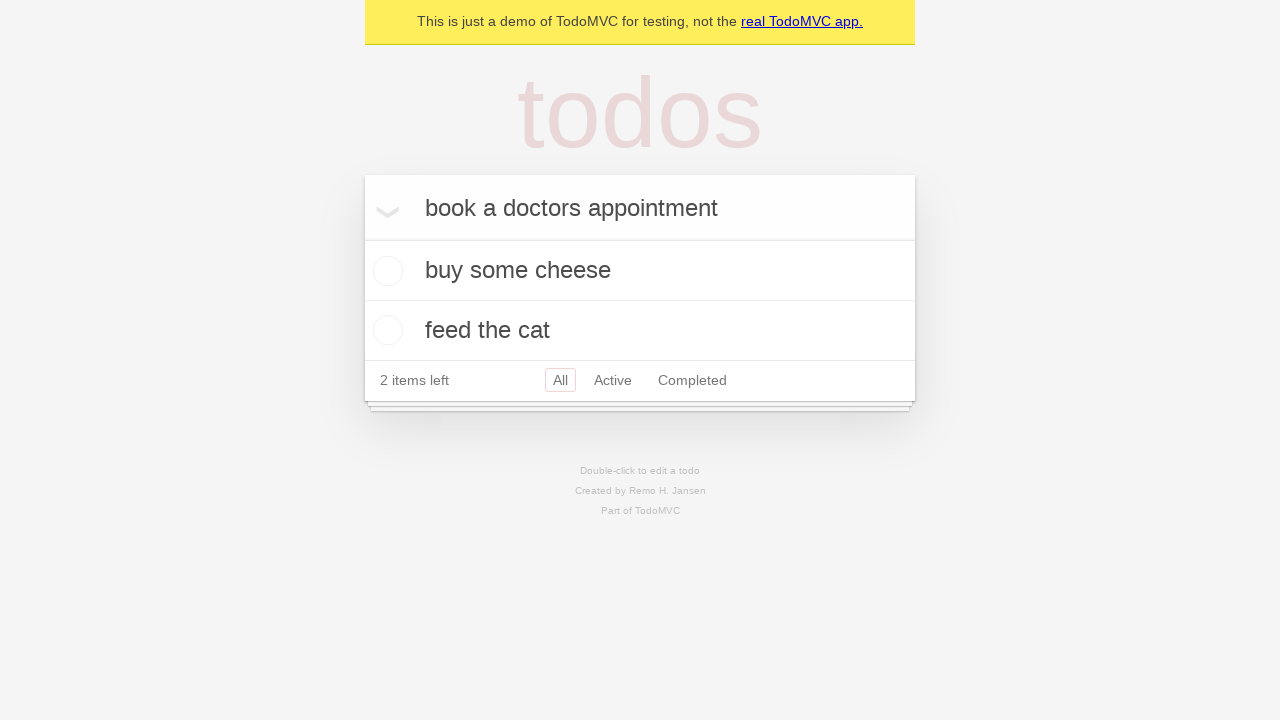

Pressed Enter to create third todo item on internal:attr=[placeholder="What needs to be done?"i]
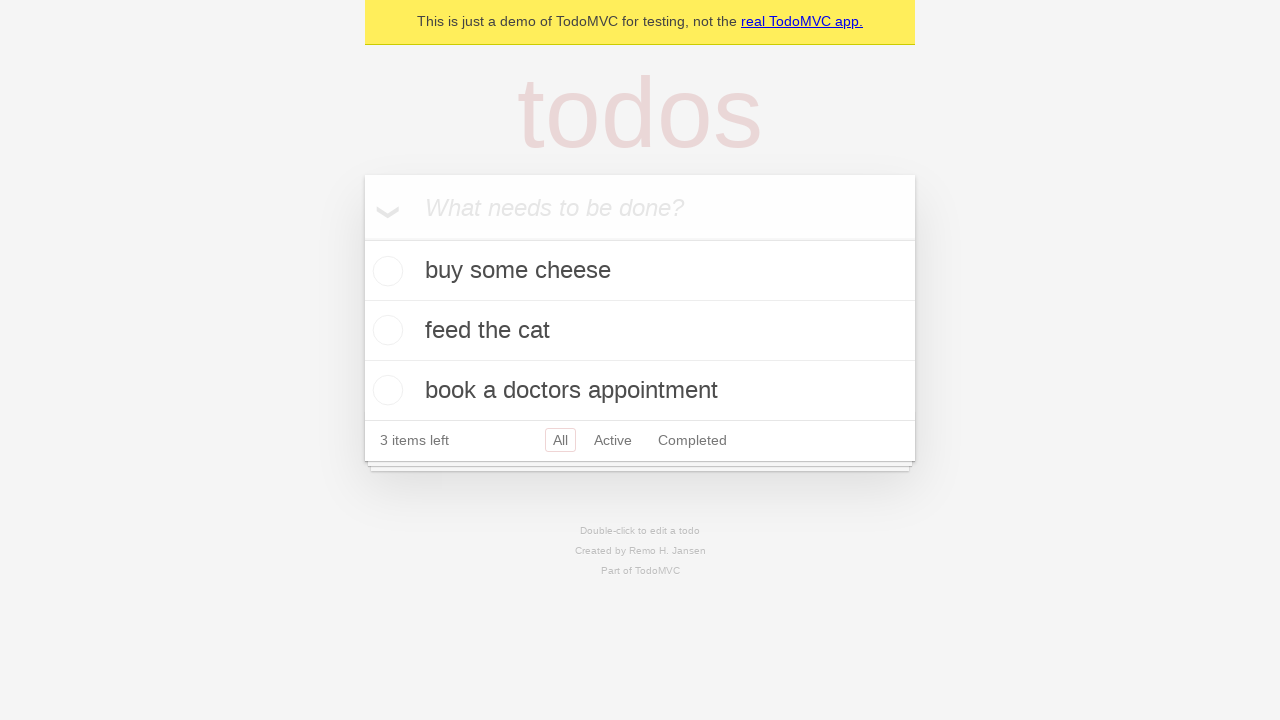

Checked the second todo item 'feed the cat' at (385, 330) on internal:testid=[data-testid="todo-item"s] >> nth=1 >> internal:role=checkbox
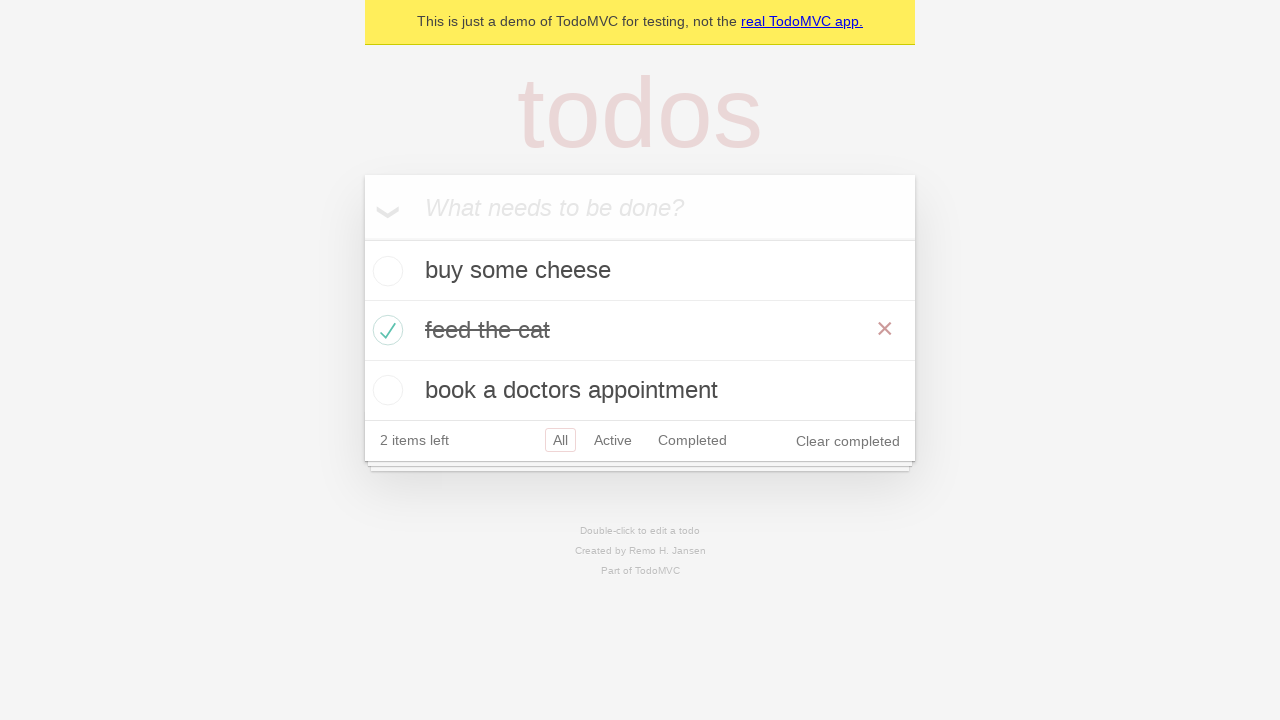

Clicked 'Clear completed' button to remove completed items at (848, 441) on internal:role=button[name="Clear completed"i]
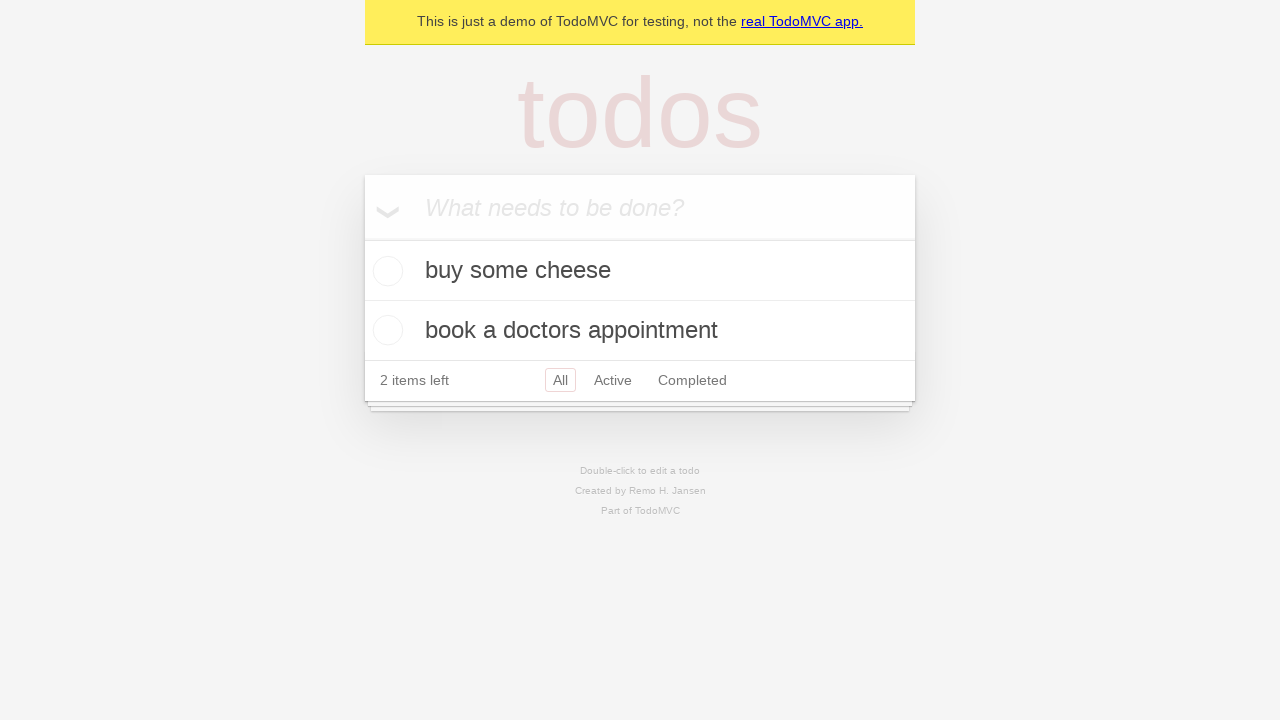

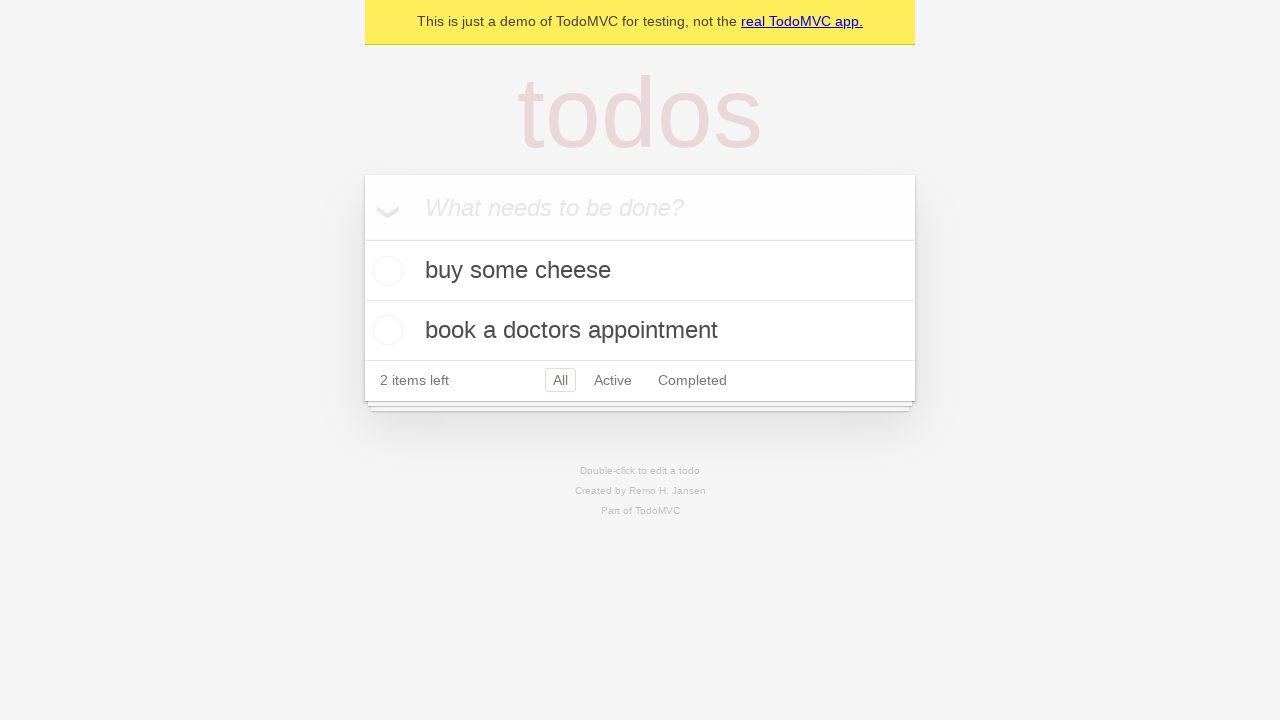